Tests page scrolling functionality by scrolling down the page and then scrolling back up partially on a test blog page.

Starting URL: http://omayo.blogspot.com/

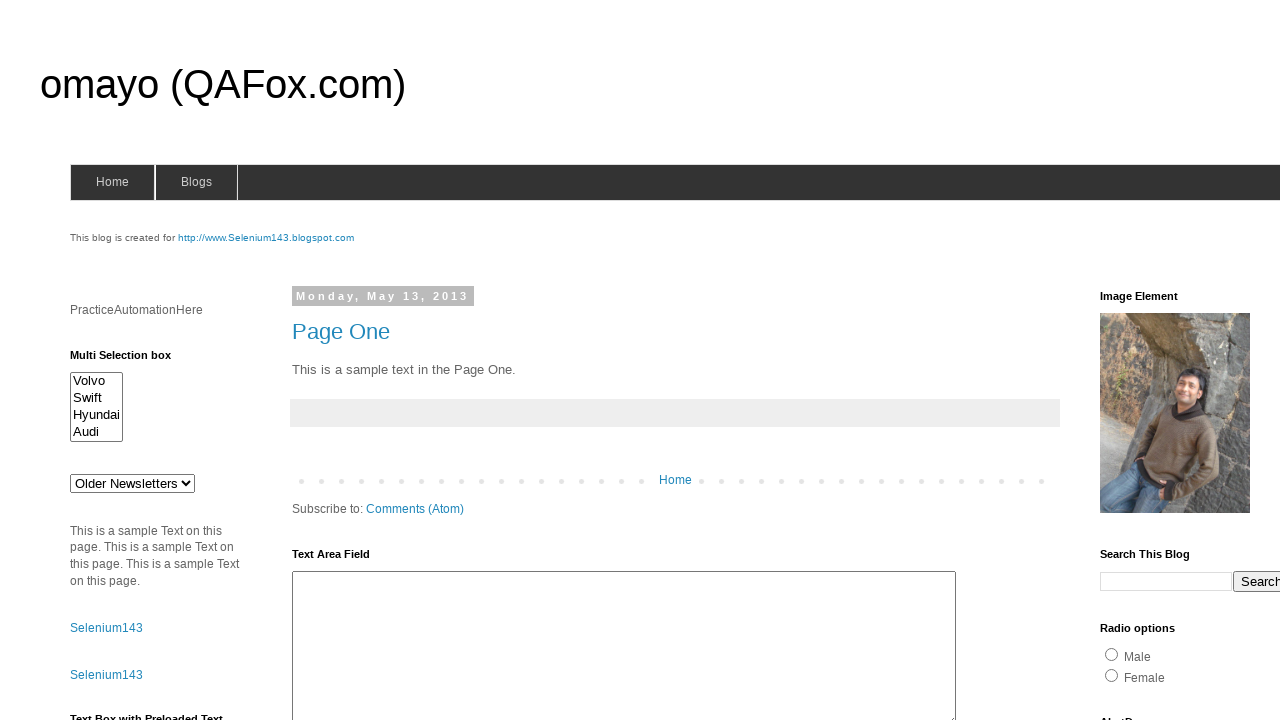

Scrolled down the page significantly
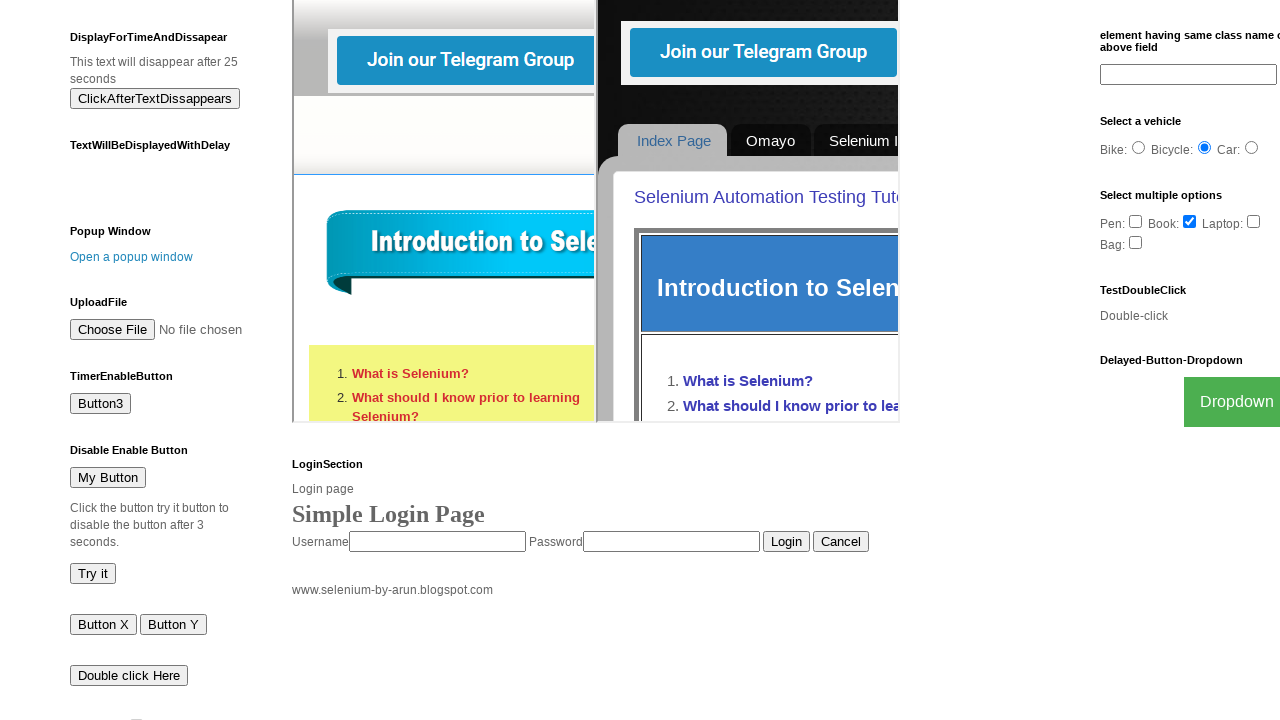

Waited for scroll animation to complete
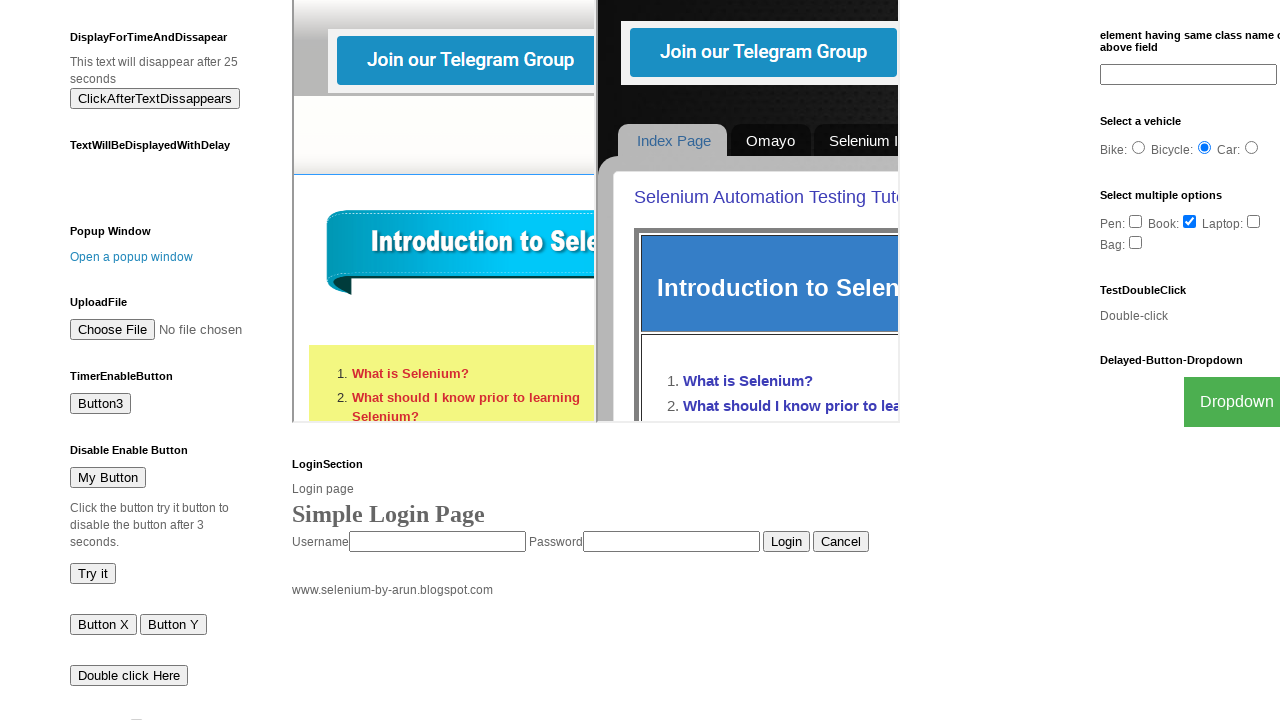

Scrolled back up the page partially
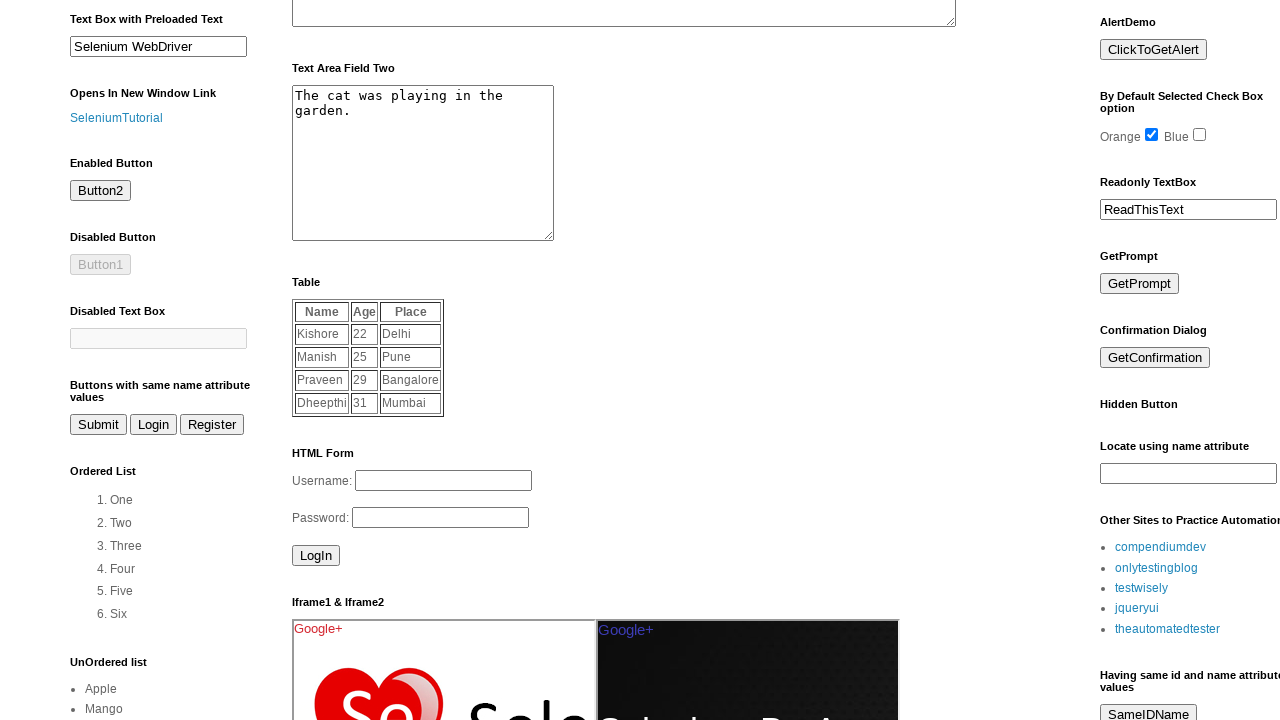

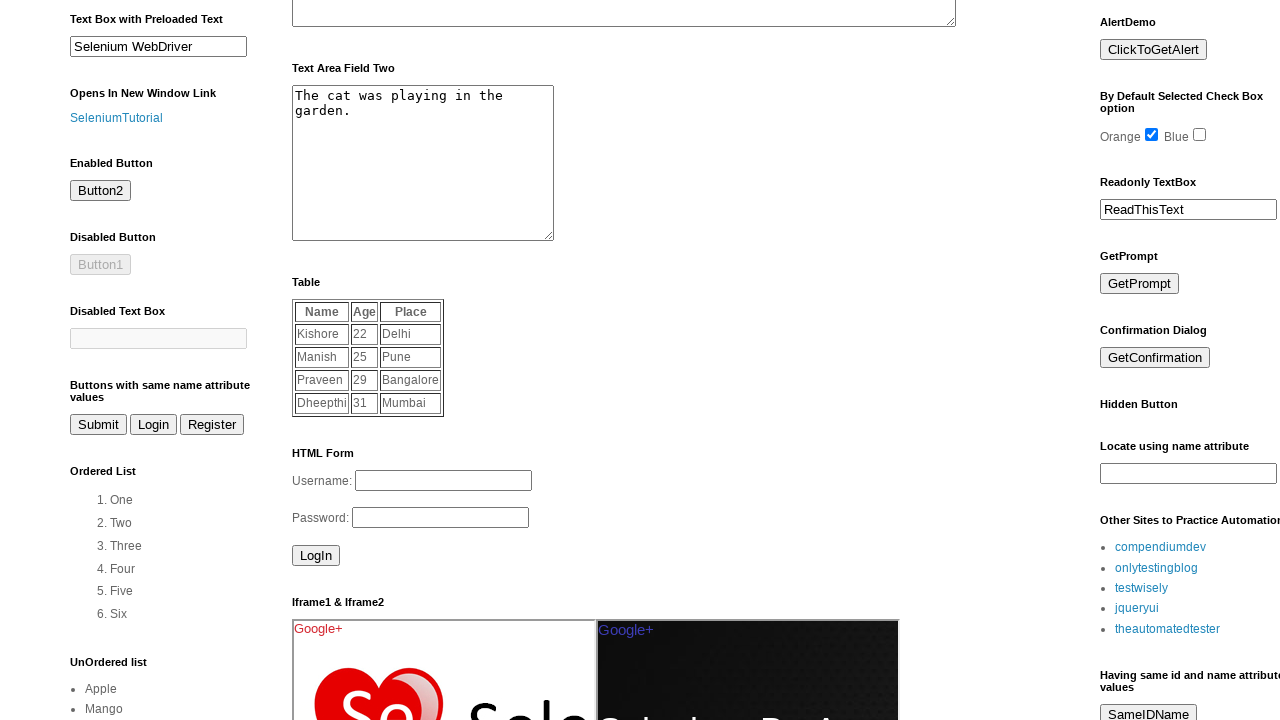